Tests a user registration form by filling in full name, email, current address, and permanent address fields, then submitting the form.

Starting URL: https://demoqa.com/text-box

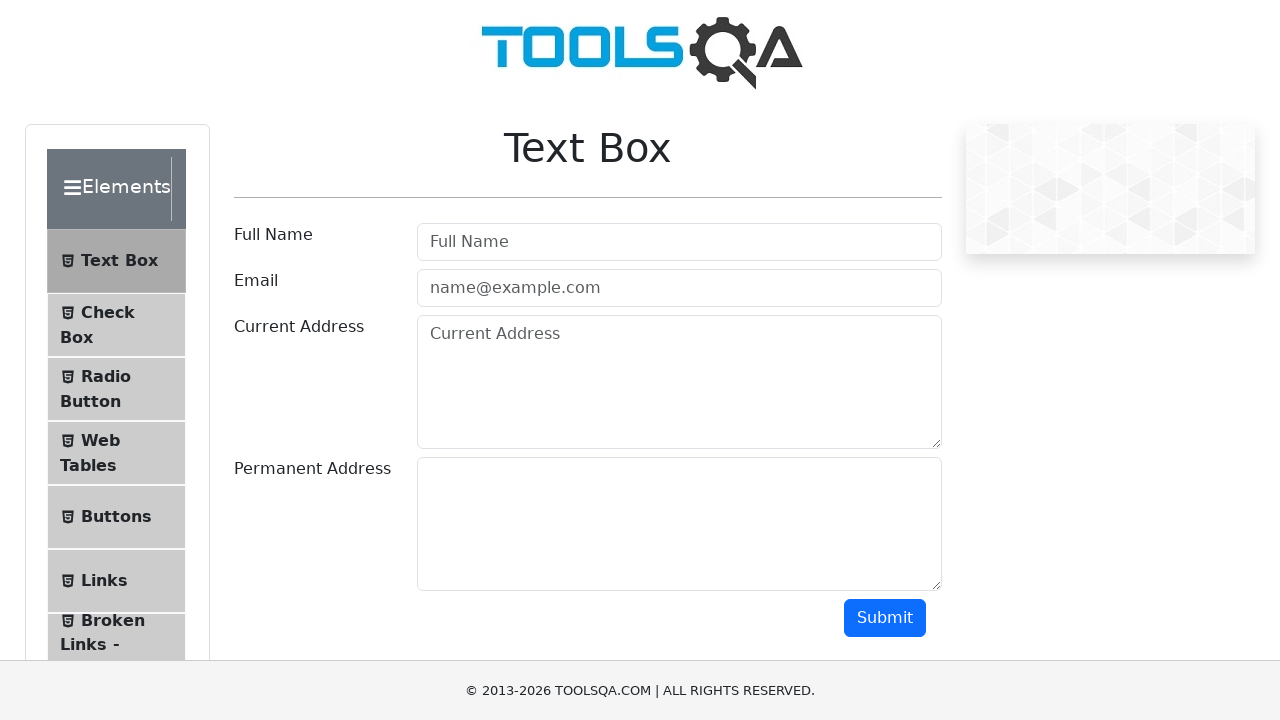

Filled in full name field with 'Ravi Sharma' on xpath=//input[@placeholder='Full Name']
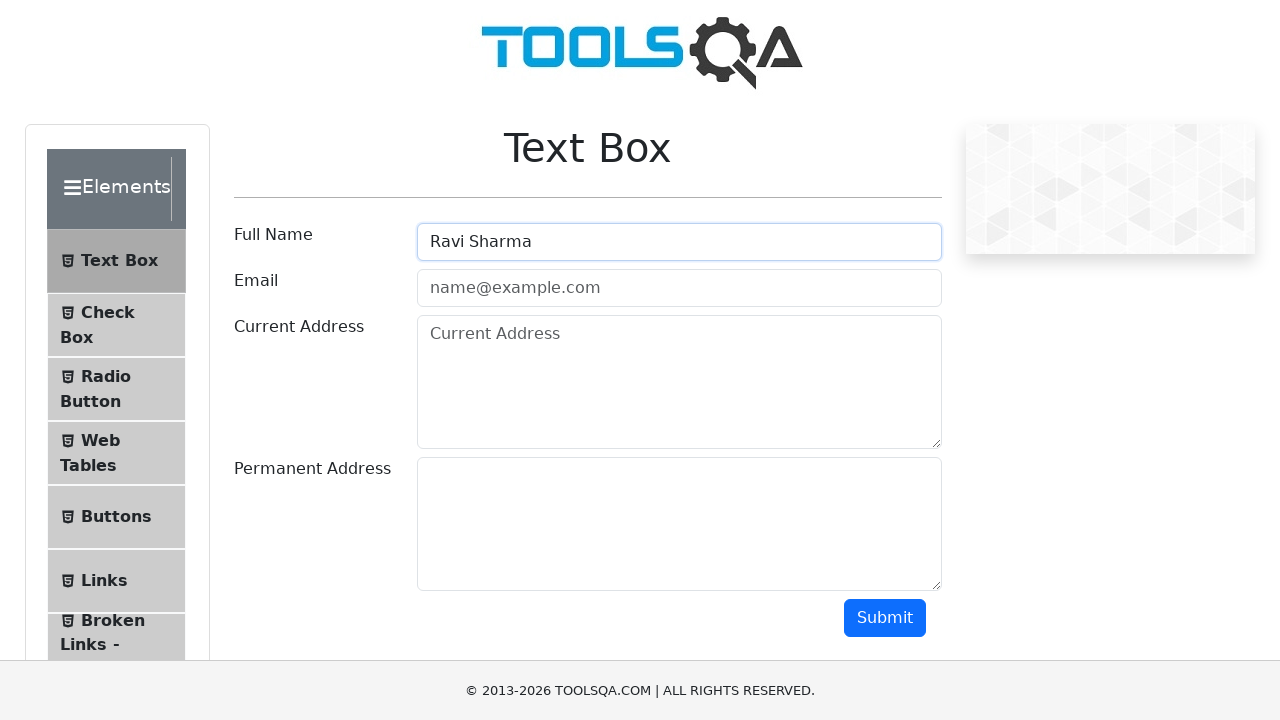

Filled in email field with 'ravisharma@gmail.com' on xpath=//input[@id='userEmail']
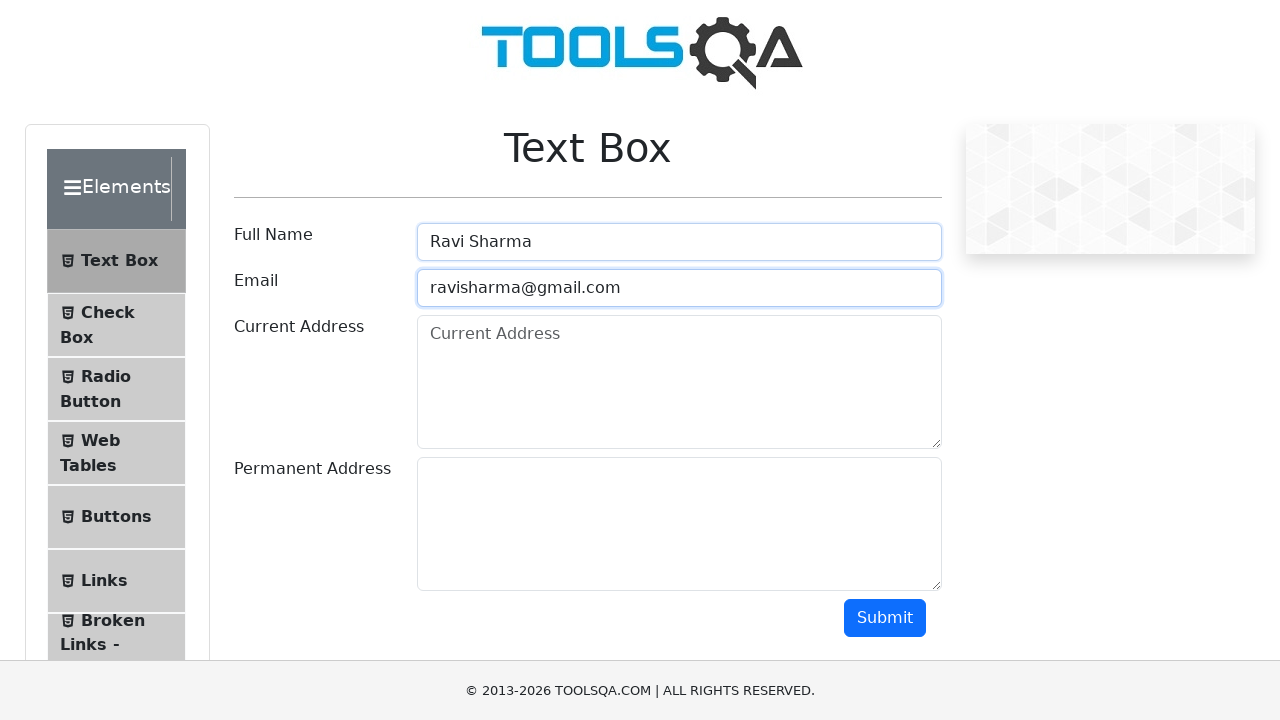

Filled in current address field with 'Flat No 101, Sai Park J M Road Shivaji Nagar Pune - 411015' on xpath=//textarea[@id='currentAddress']
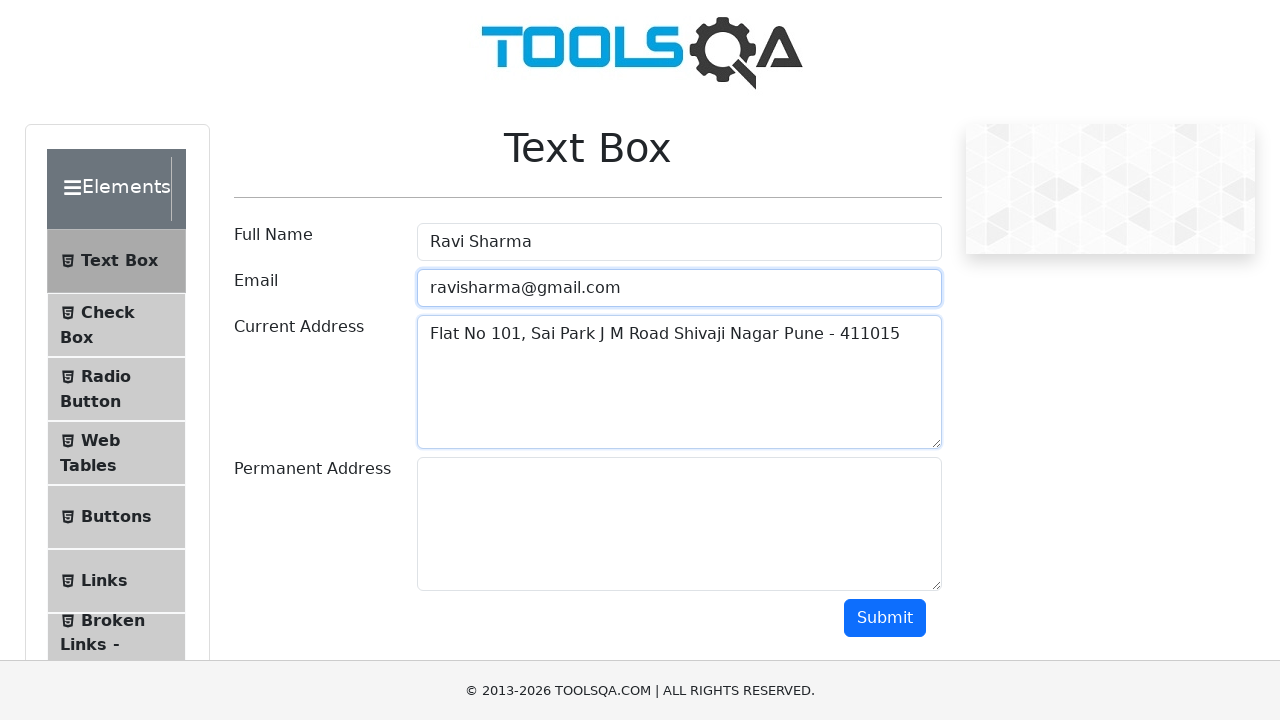

Filled in permanent address field with 'At Vadgaon Tal Ambegaon Dist Pune' on xpath=//textarea[@id='permanentAddress']
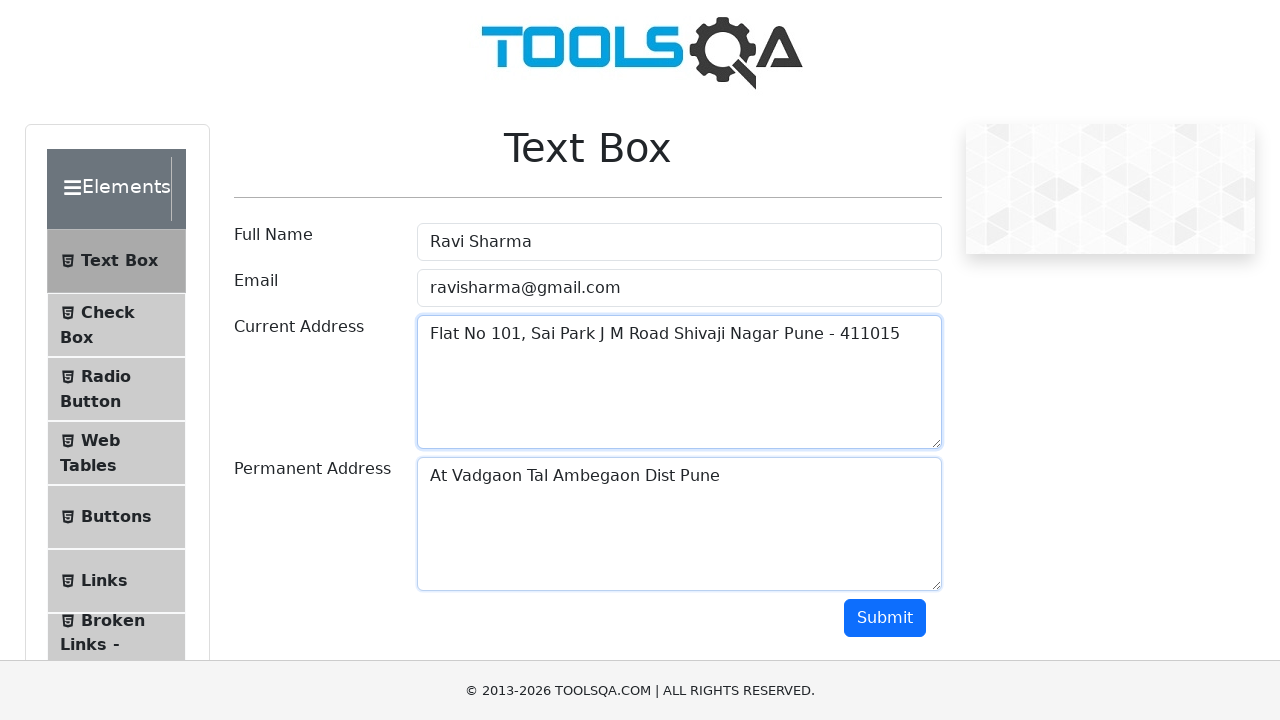

Clicked the submit button to complete user registration form at (885, 618) on xpath=//button[@id='submit']
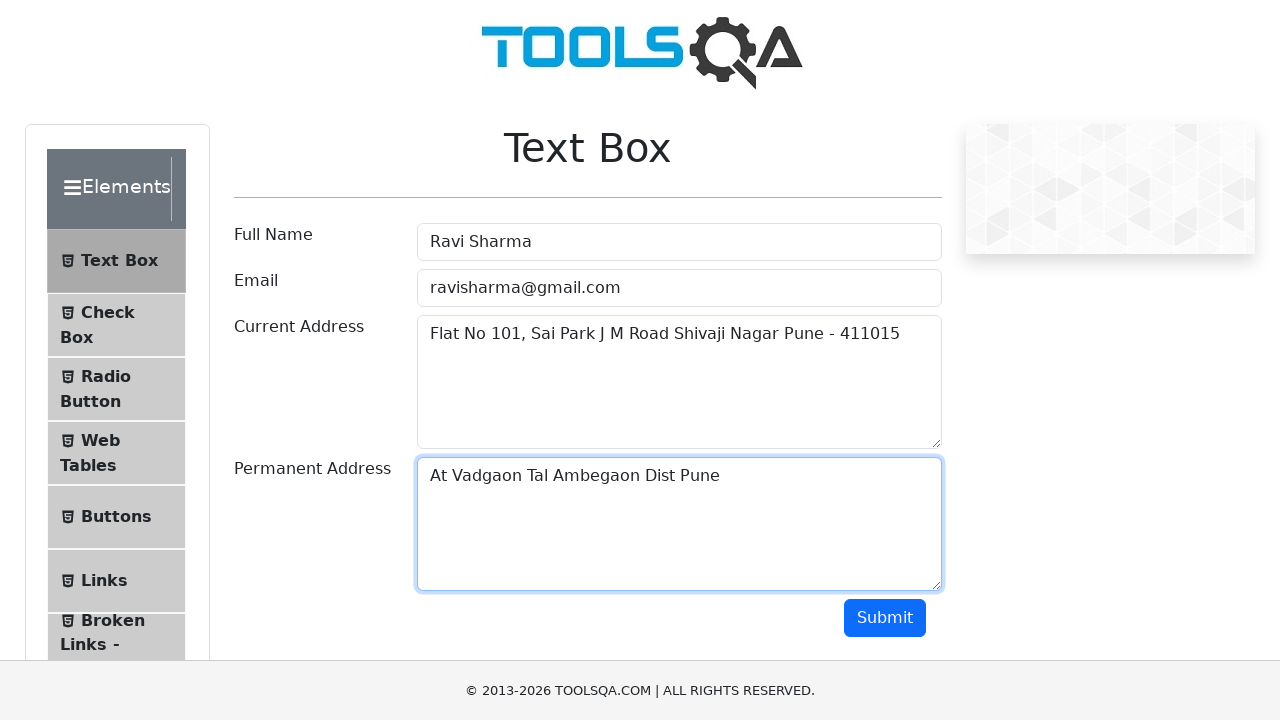

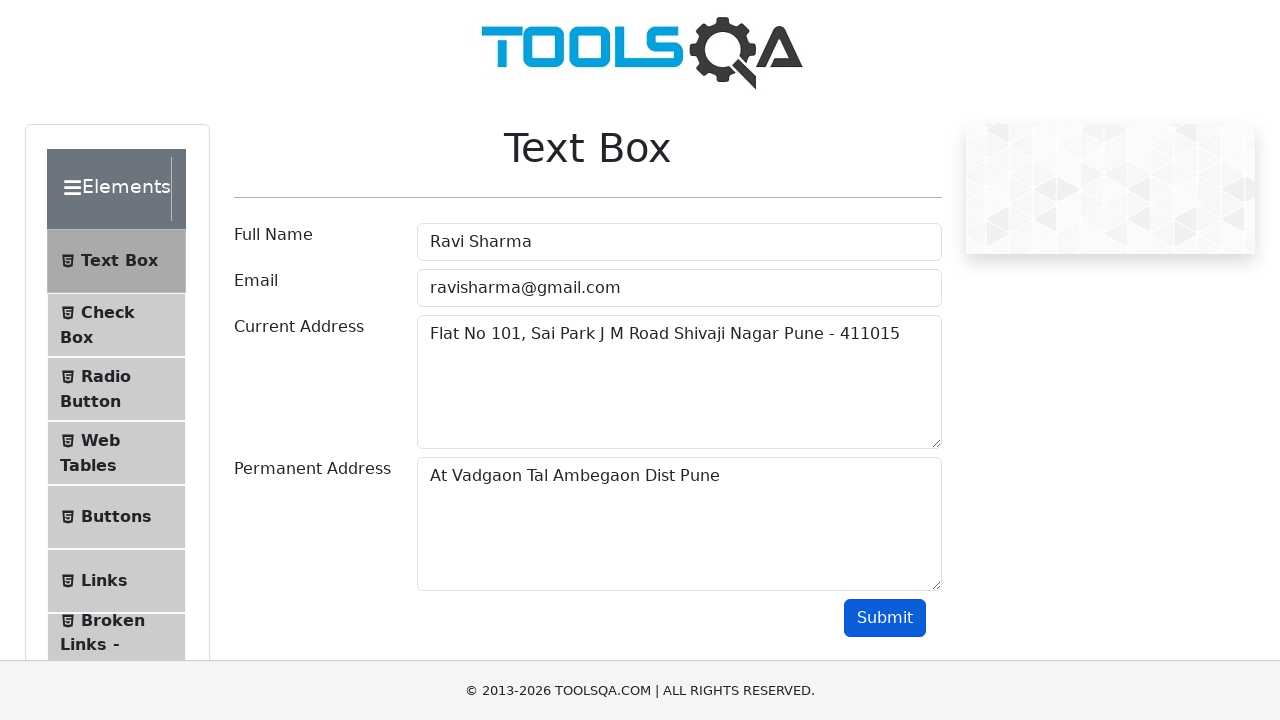